Tests Cassini Technologies homepage by verifying key headings and the "Request a Demo" link are visible

Starting URL: https://www.cassini-technologies.com/

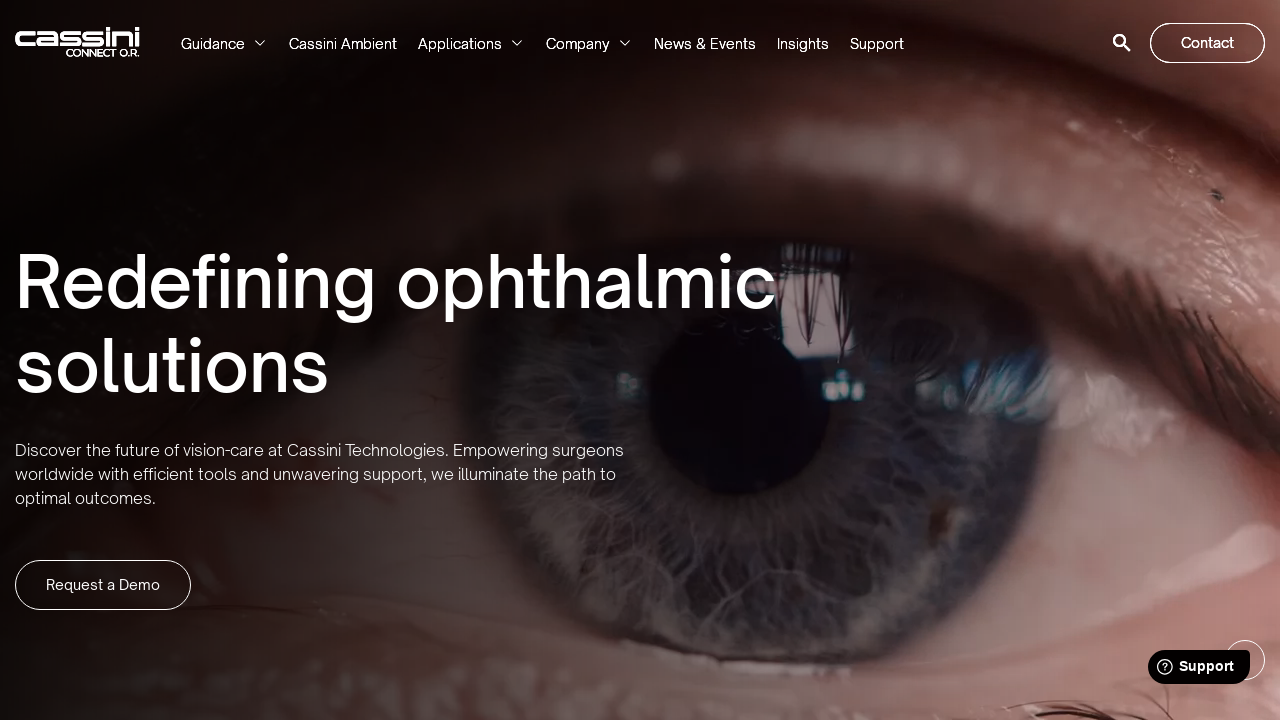

Navigated to Cassini Technologies homepage
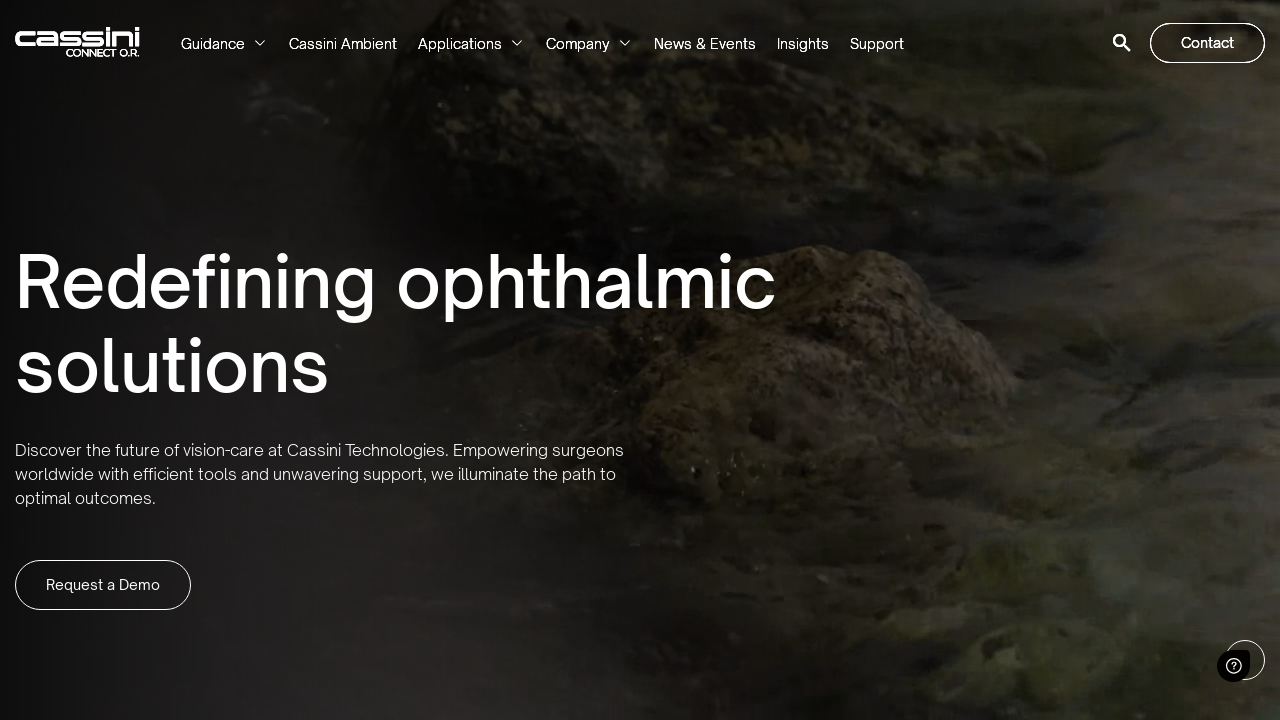

Verified 'Redefining ophthalmic' heading is visible
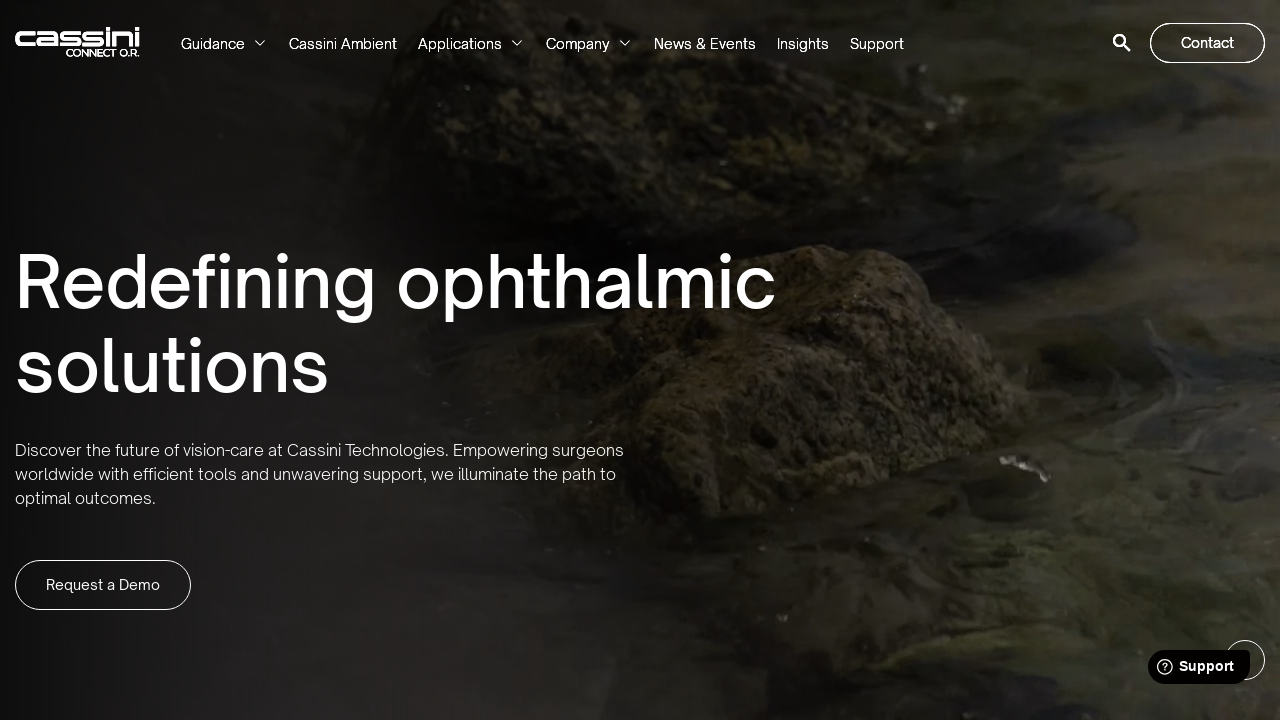

Verified 'Discover the future of vision' text is visible
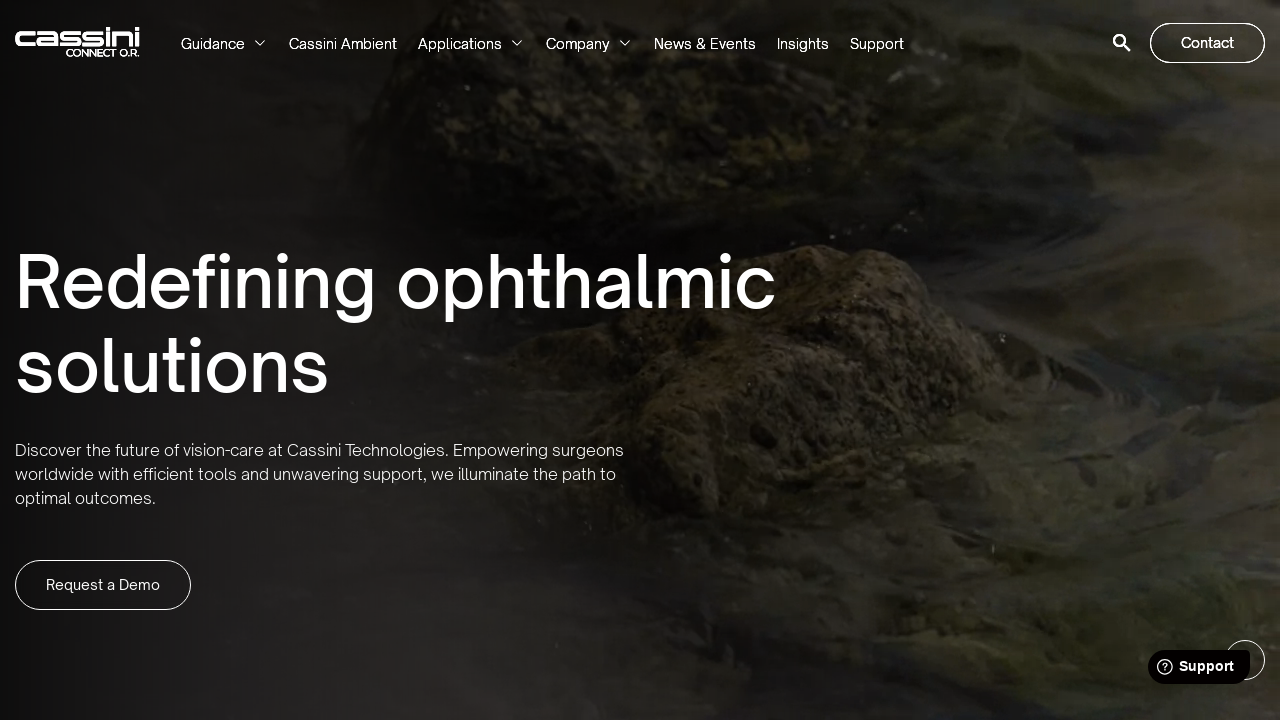

Verified 'Request a Demo' link is visible
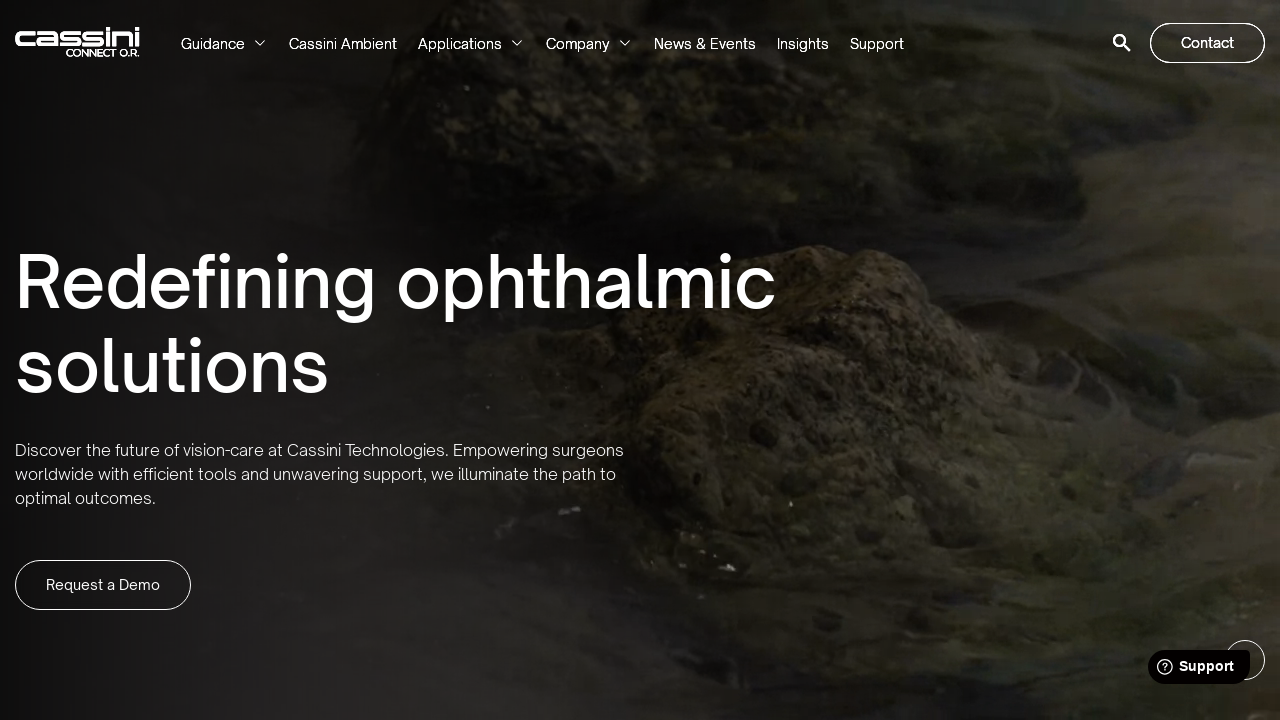

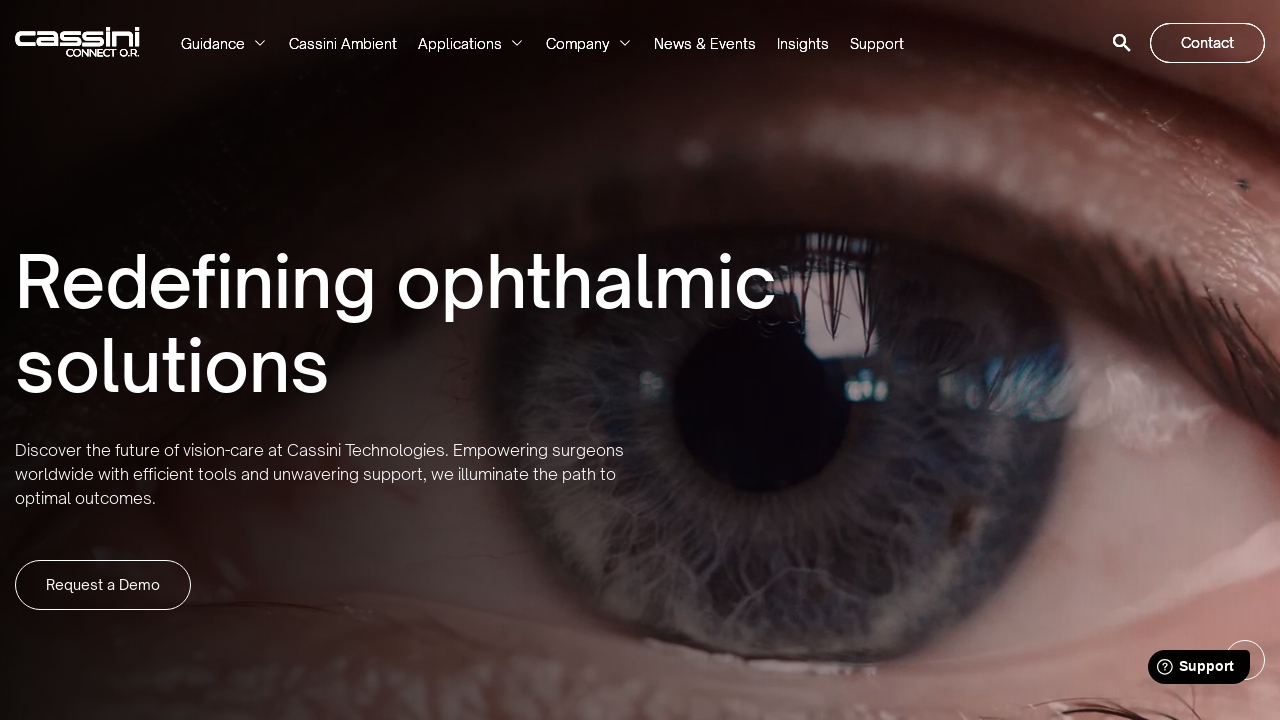